Tests the CNPJ generator with punctuation by selecting the "yes" option for punctuation and generating a formatted CNPJ

Starting URL: https://www.4devs.com.br/gerador_de_cnpj

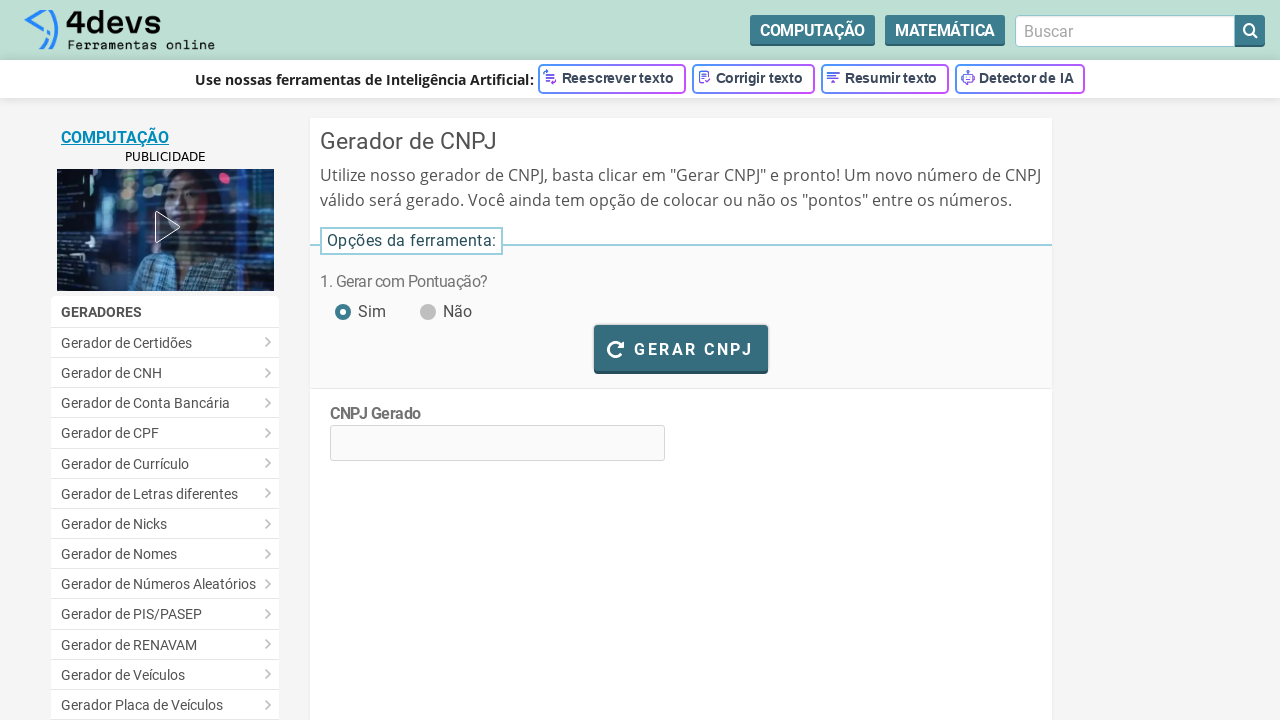

Clicked 'yes' radio button for punctuation option at (342, 301) on #pontuacao_sim
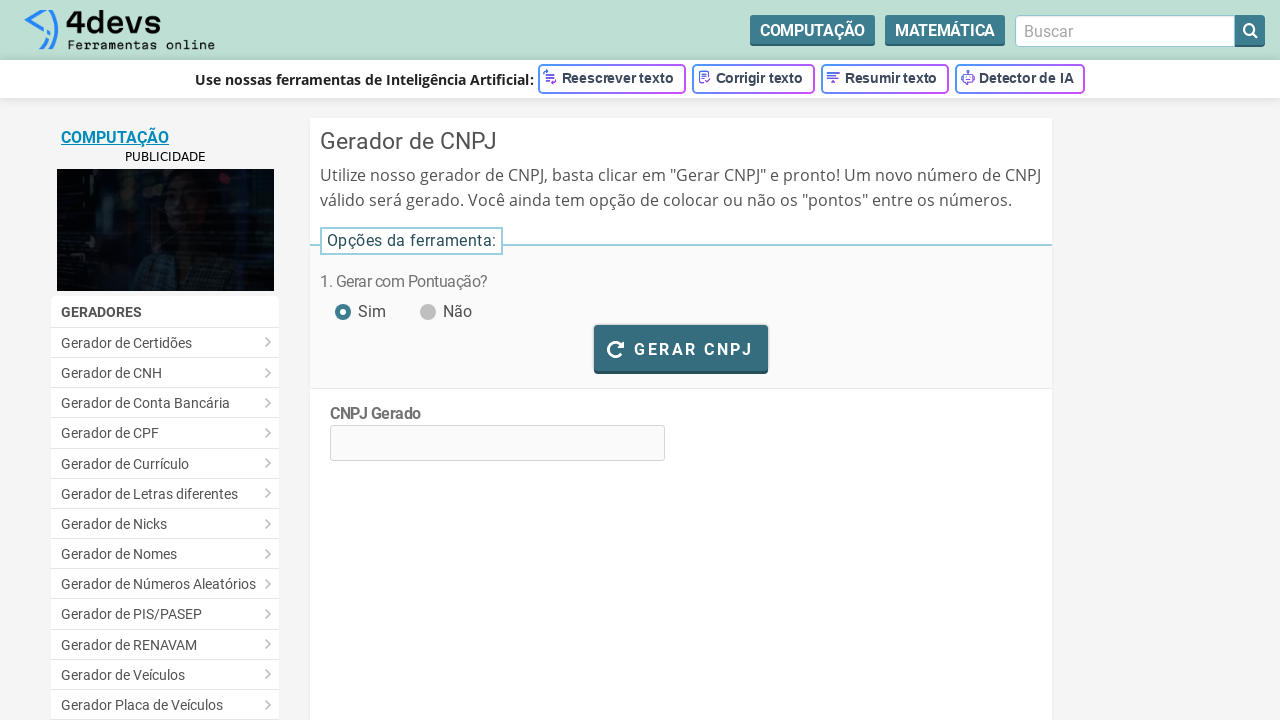

Clicked the generate CNPJ button at (681, 348) on #bt_gerar_cnpj
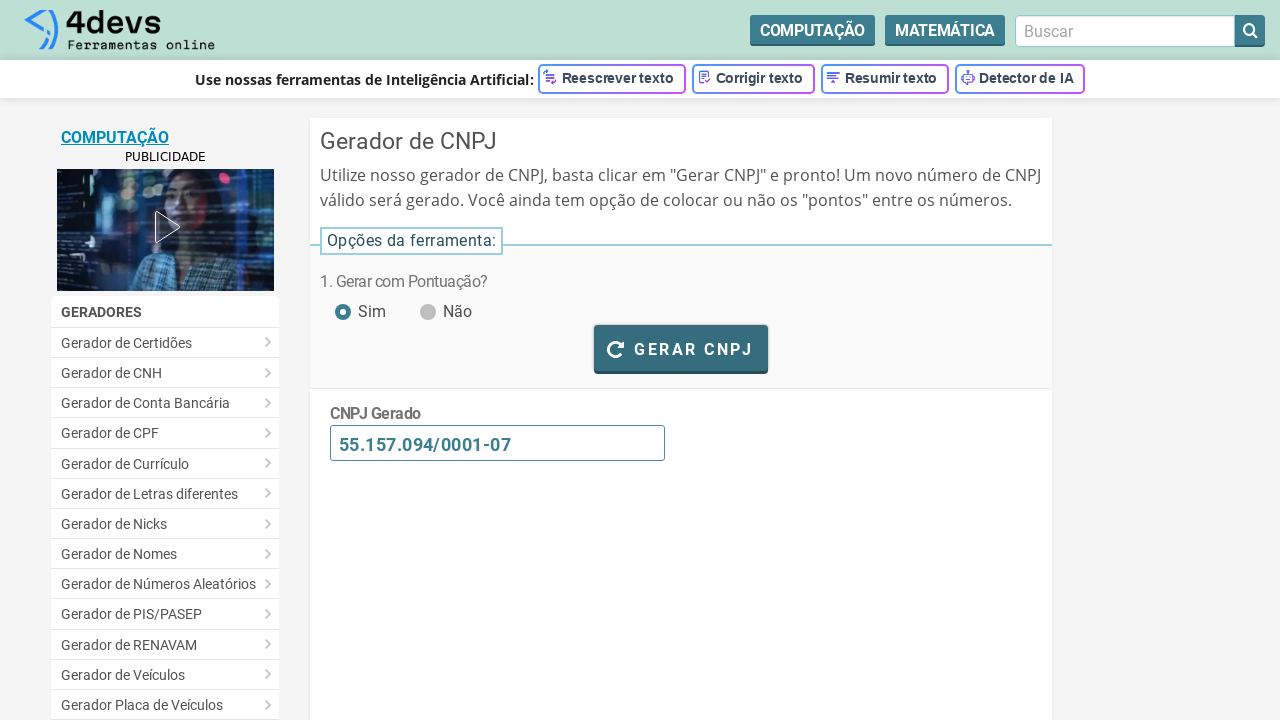

CNPJ generation completed - loading message disappeared
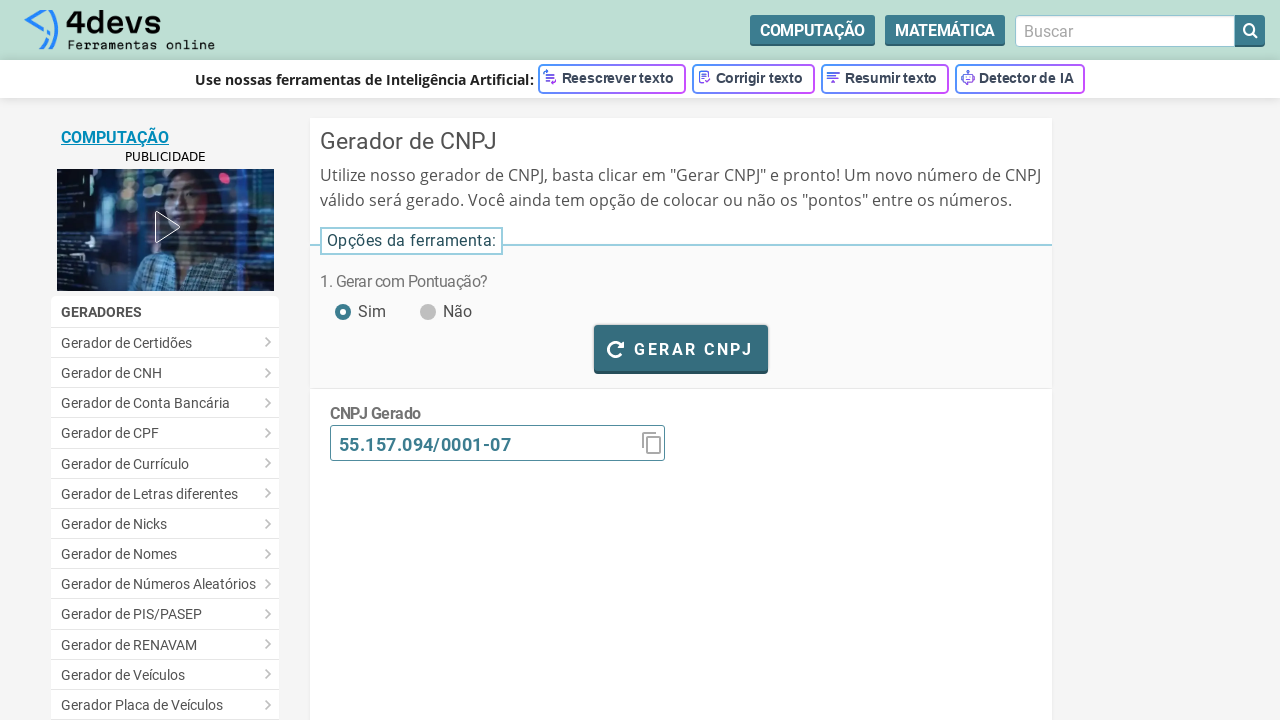

Verified that the formatted CNPJ element is present on the page
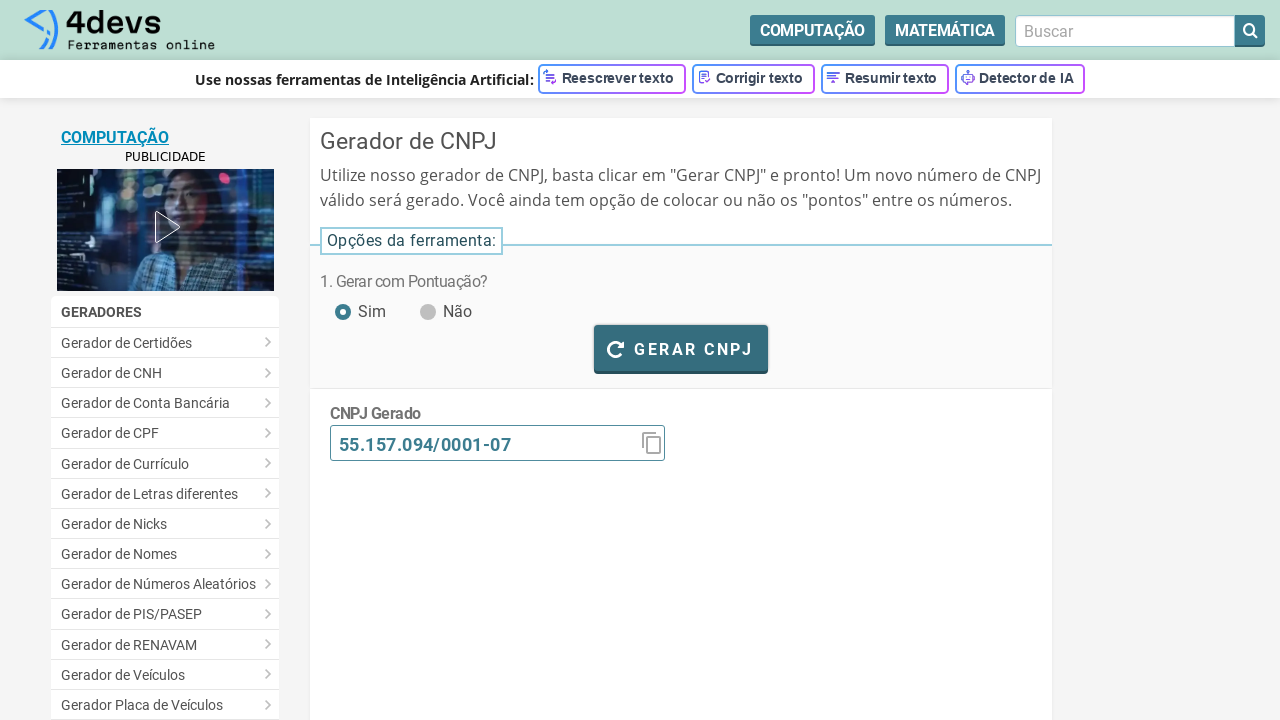

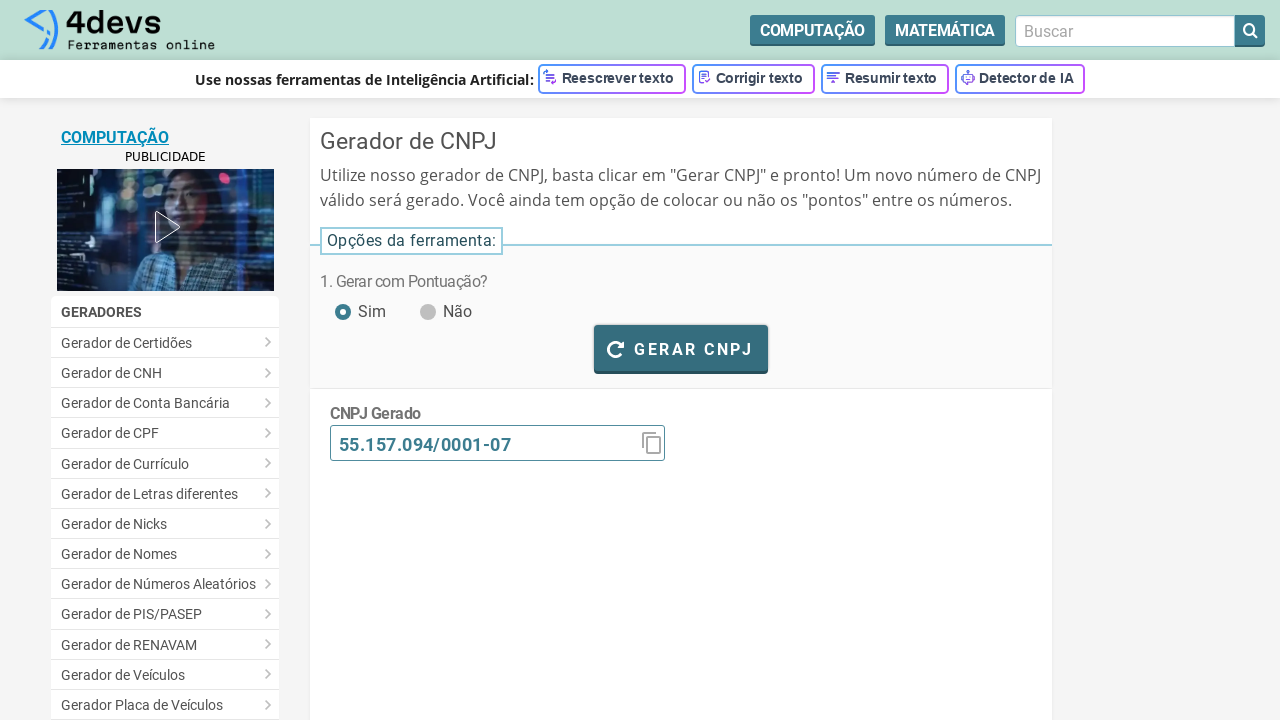